Tests various checkbox interactions on a practice page including basic checkboxes, Ajax checkboxes, toggle switches, and multi-select dropdowns

Starting URL: https://leafground.com/checkbox.xhtml

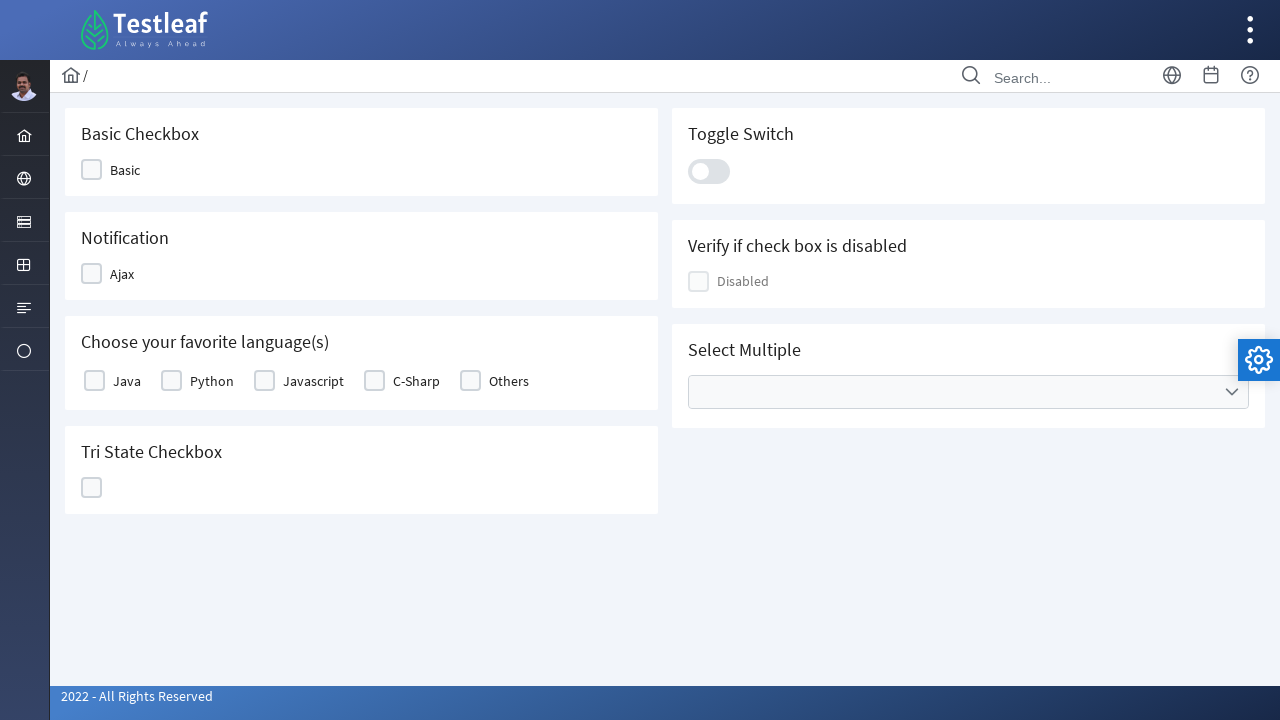

Clicked Basic checkbox at (125, 170) on xpath=//span[(text()='Basic')]
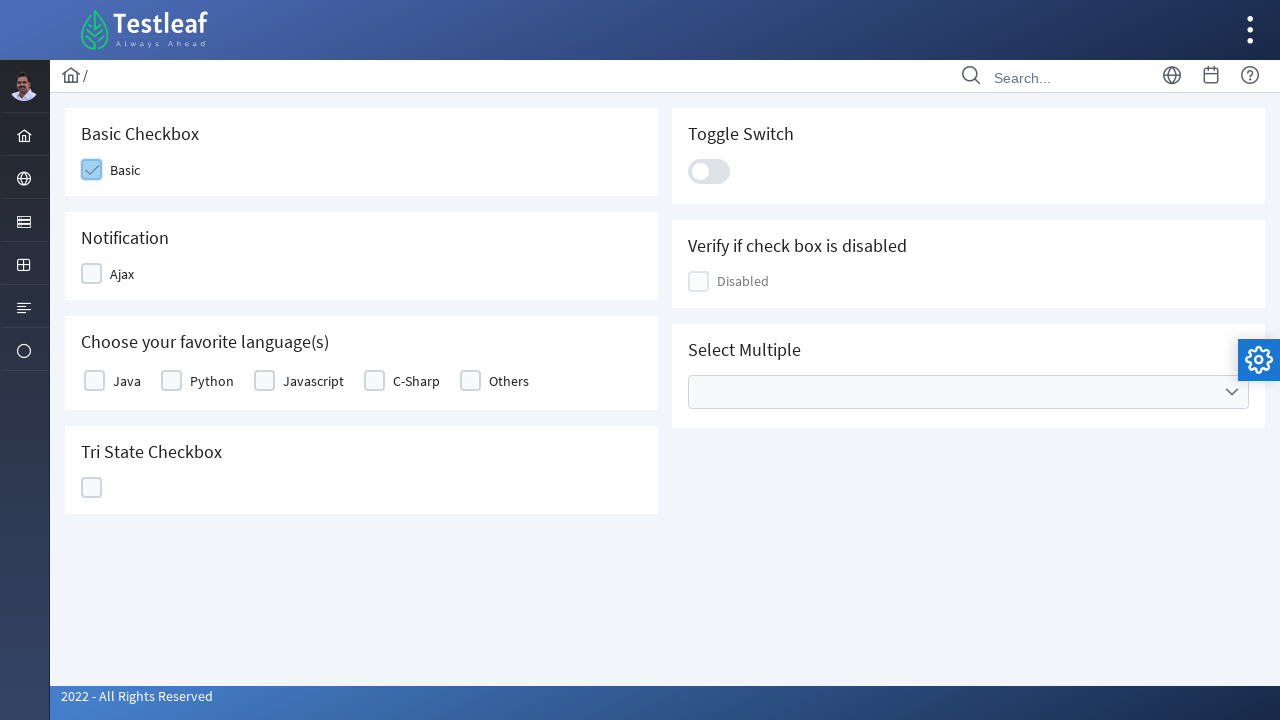

Clicked Ajax checkbox at (122, 274) on xpath=//span[(text()='Ajax')]
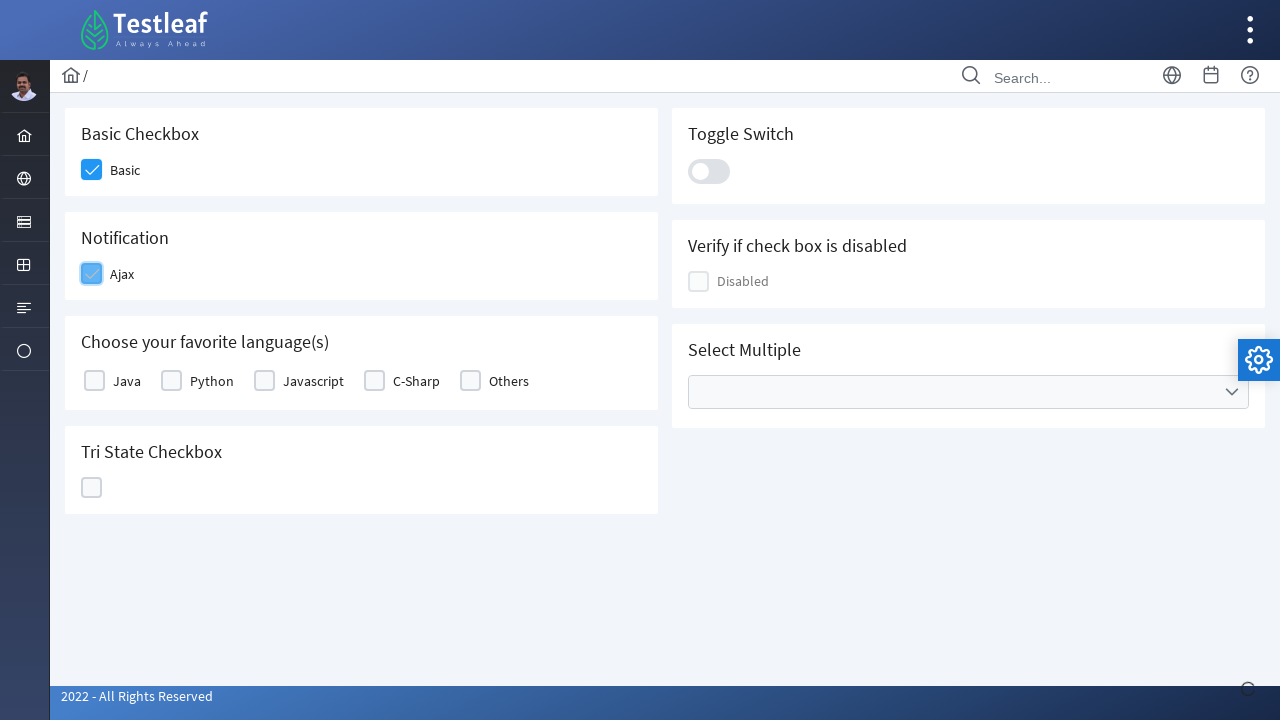

Clicked Java checkbox at (127, 381) on xpath=//label[(text()='Java')]
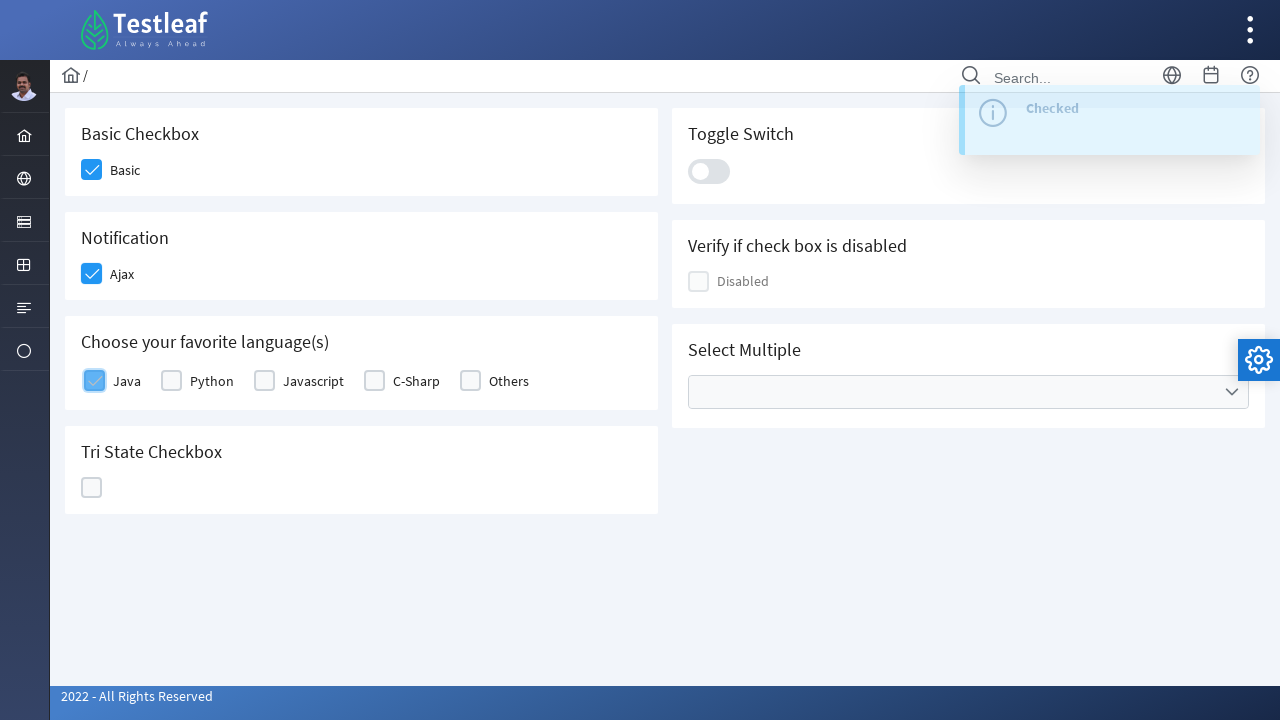

Clicked Python checkbox using preceding sibling at (172, 381) on xpath=//label[text()='Python']/preceding::div[1]
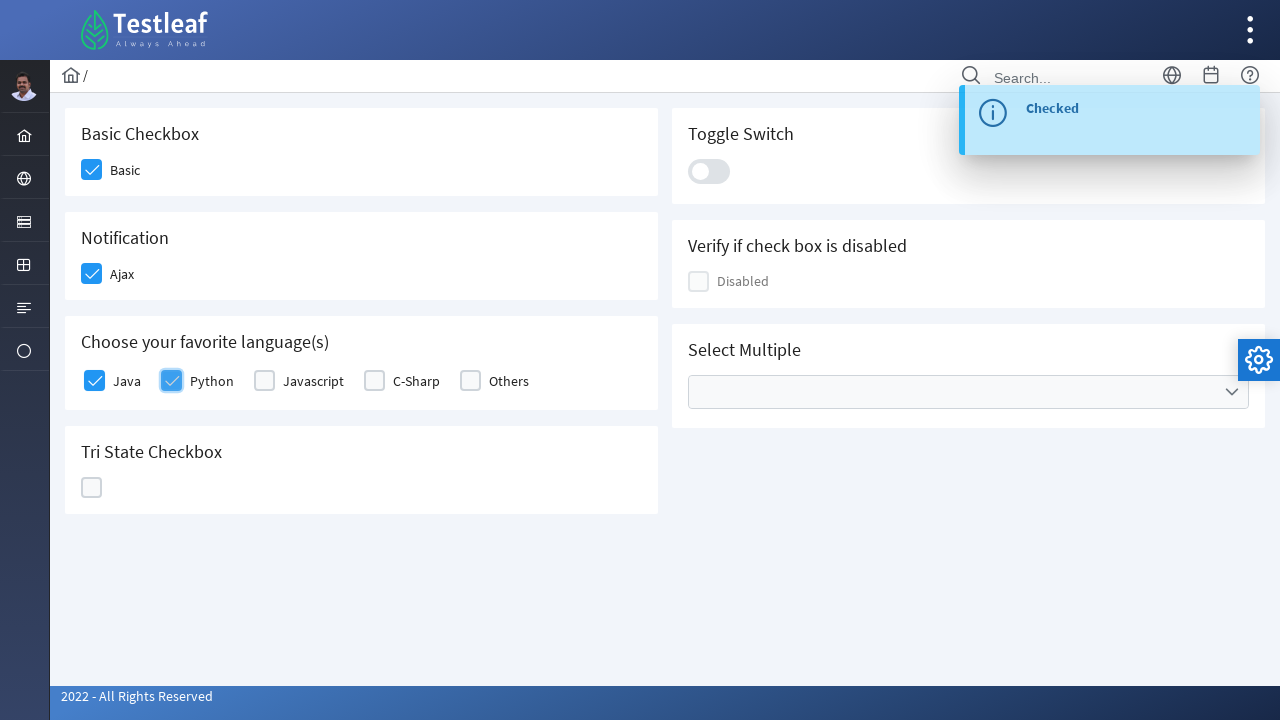

Clicked checkbox in 4th card at (92, 488) on xpath=//div[@class='card'][4]//div[2]
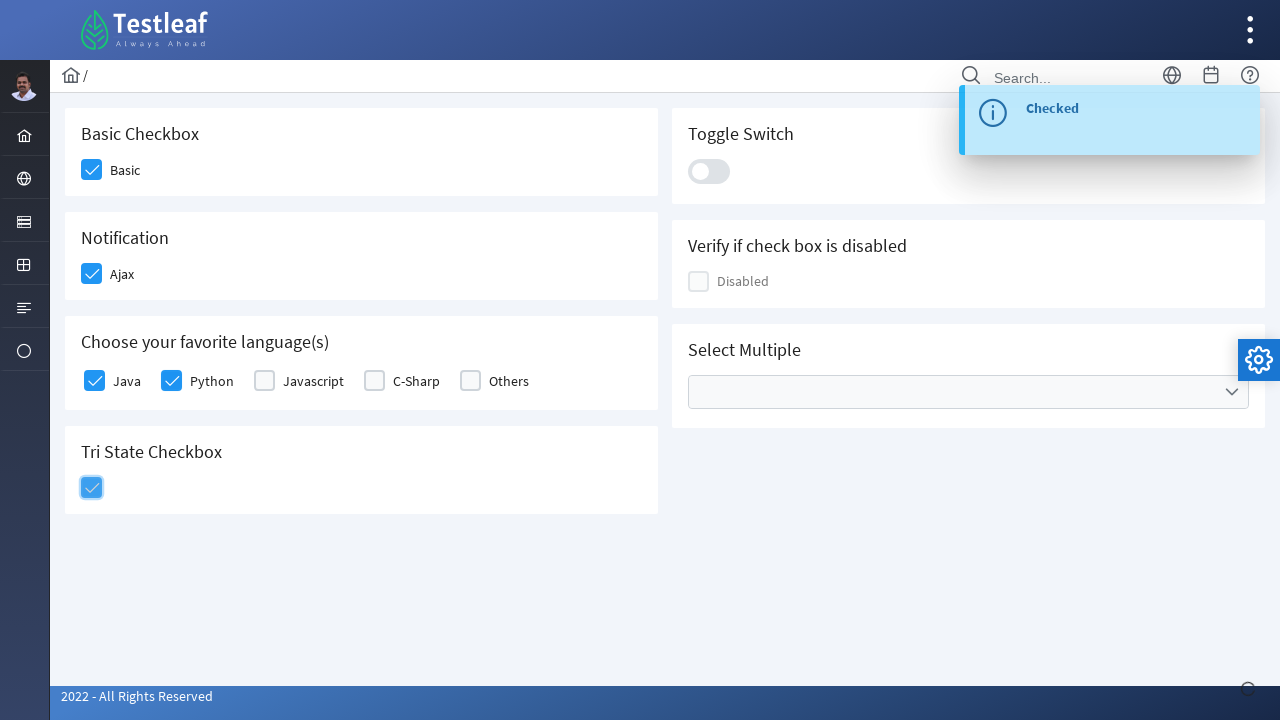

Clicked toggle switch at (709, 171) on xpath=//div[@class='ui-toggleswitch-slider']
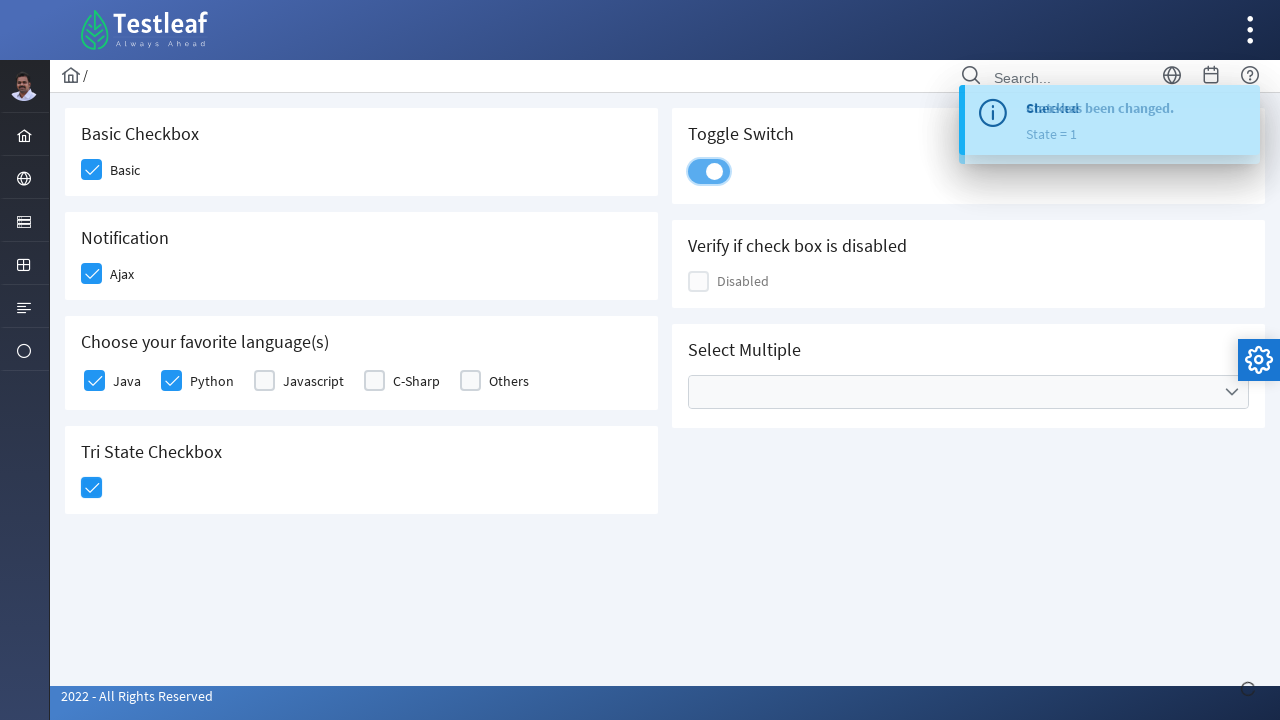

Clicked boolean checkbox at (118, 170) on xpath=//div[@class='ui-selectbooleancheckbox ui-chkbox ui-widget']
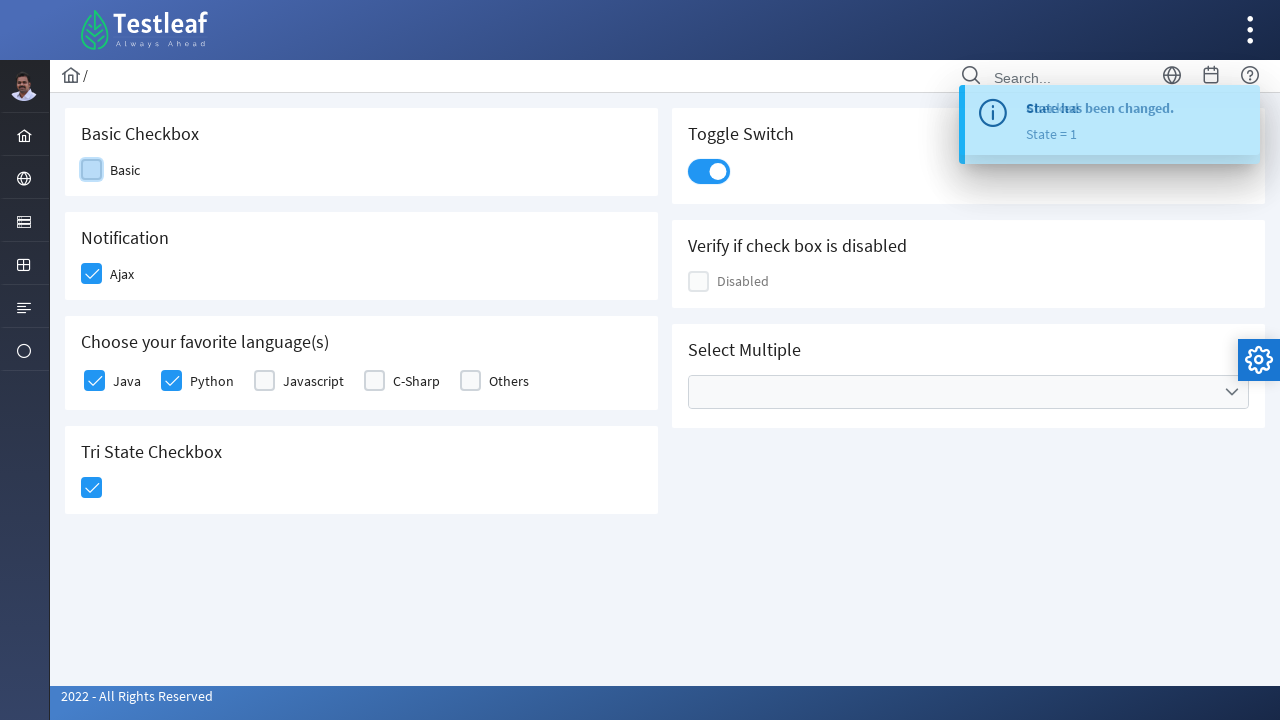

Opened Cities dropdown at (968, 392) on xpath=//ul[@data-label='Cities']
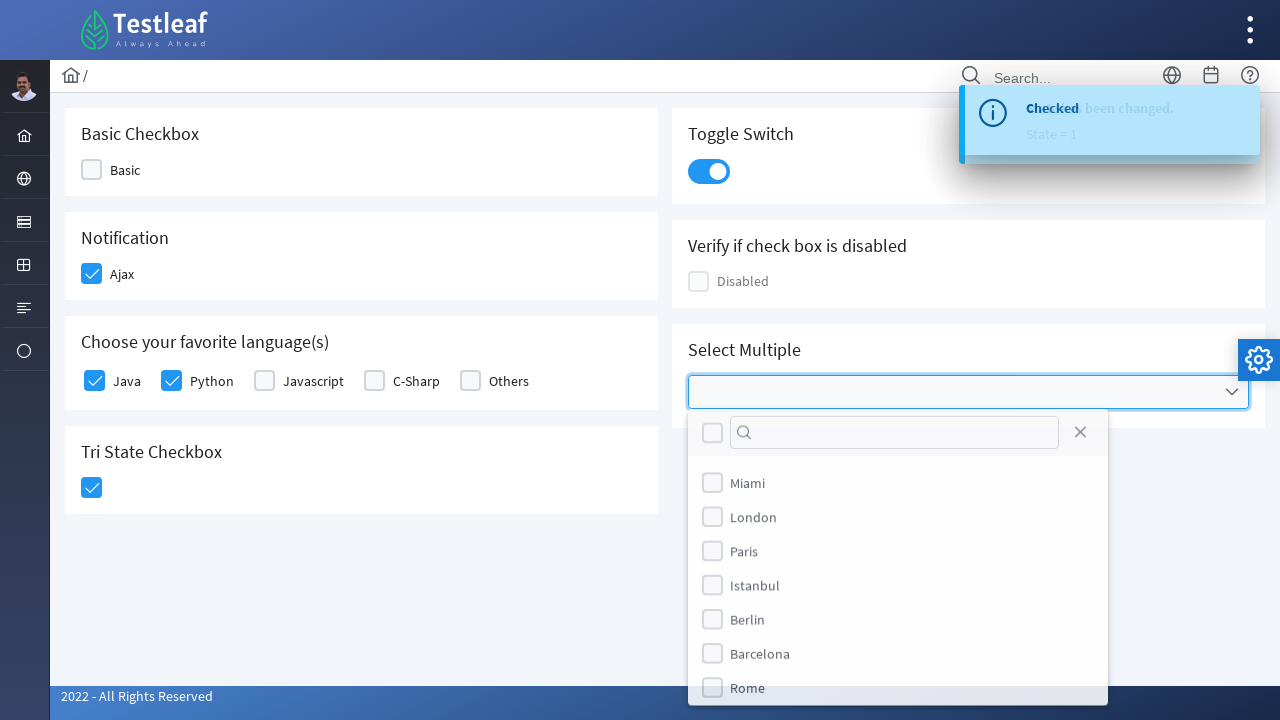

Selected Miami from Cities dropdown at (712, 484) on xpath=(//label[text()='Miami']//preceding::div[1])[2]
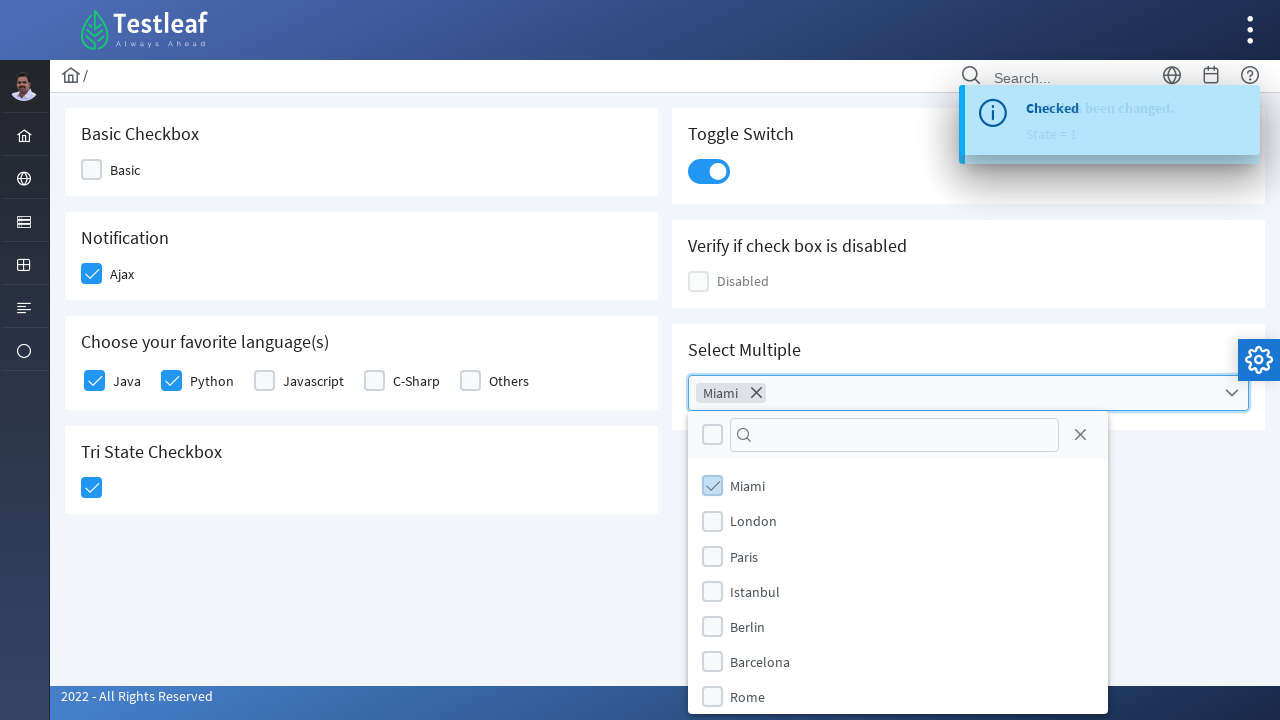

Clicked Cities dropdown to close at (968, 393) on xpath=//ul[@data-label='Cities']
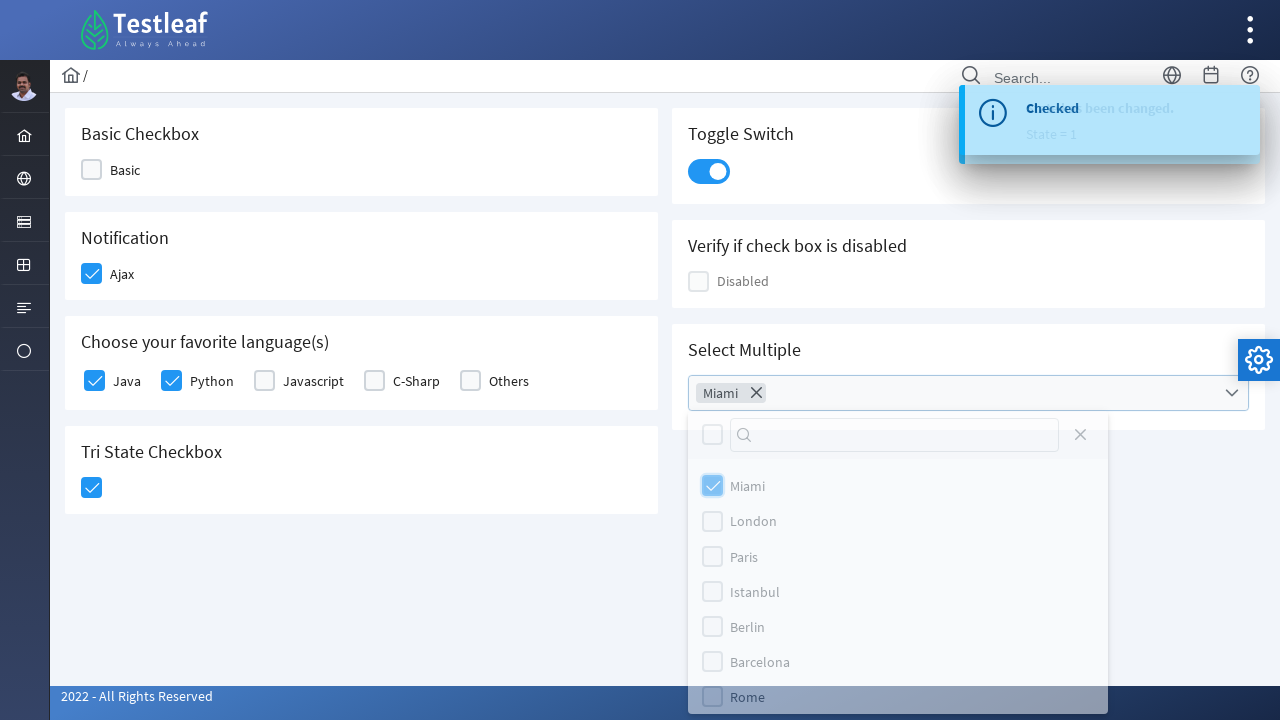

Clicked Cities dropdown again at (968, 393) on xpath=//ul[@data-label='Cities']
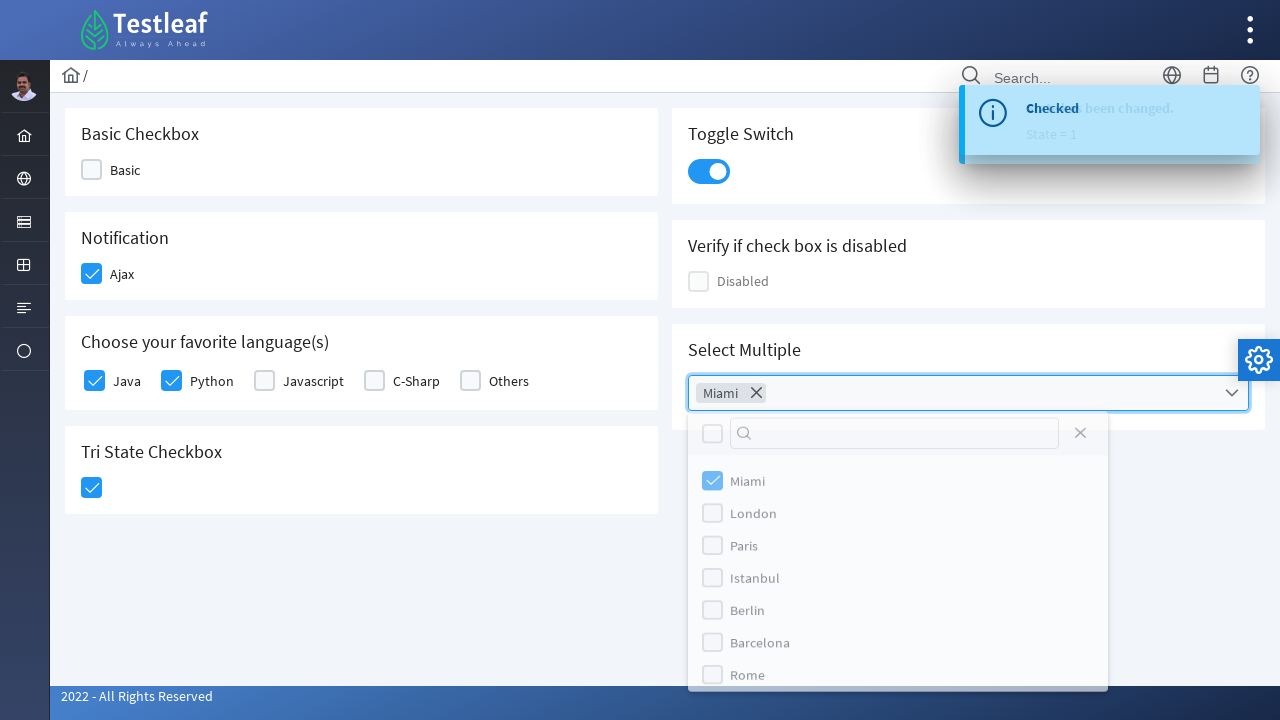

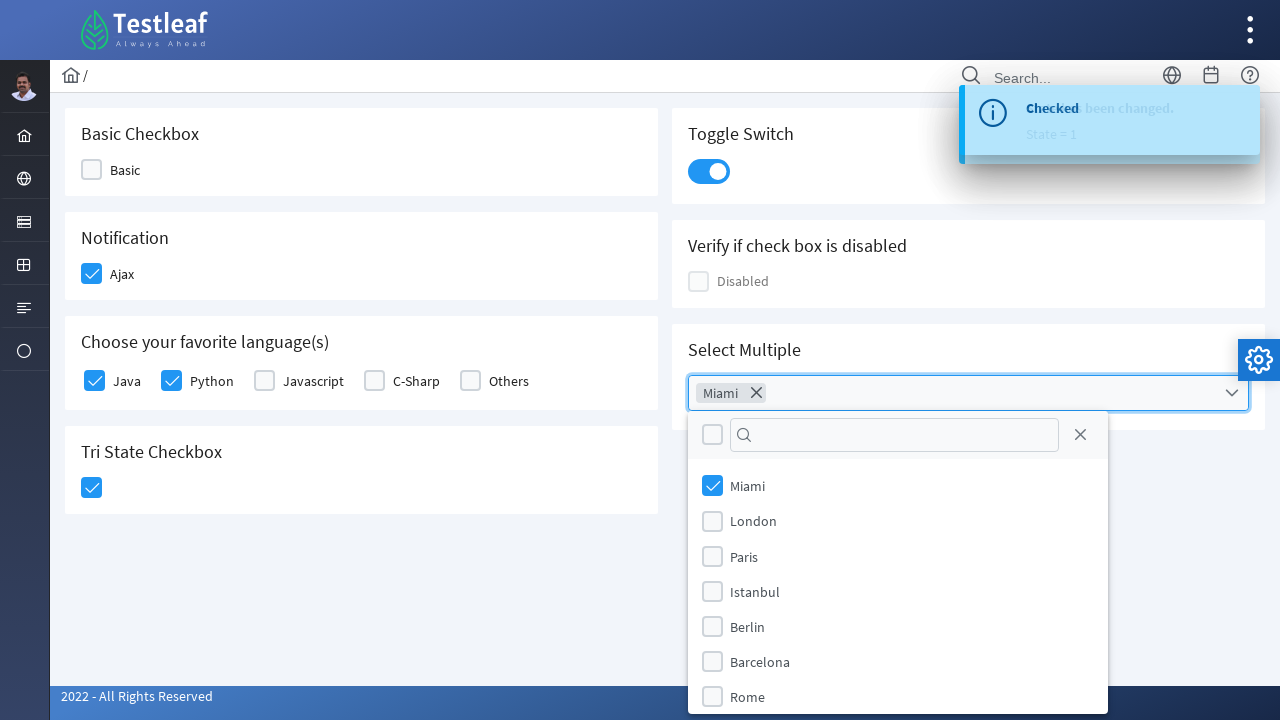